Tests marking all todo items as completed using the toggle all checkbox

Starting URL: https://demo.playwright.dev/todomvc

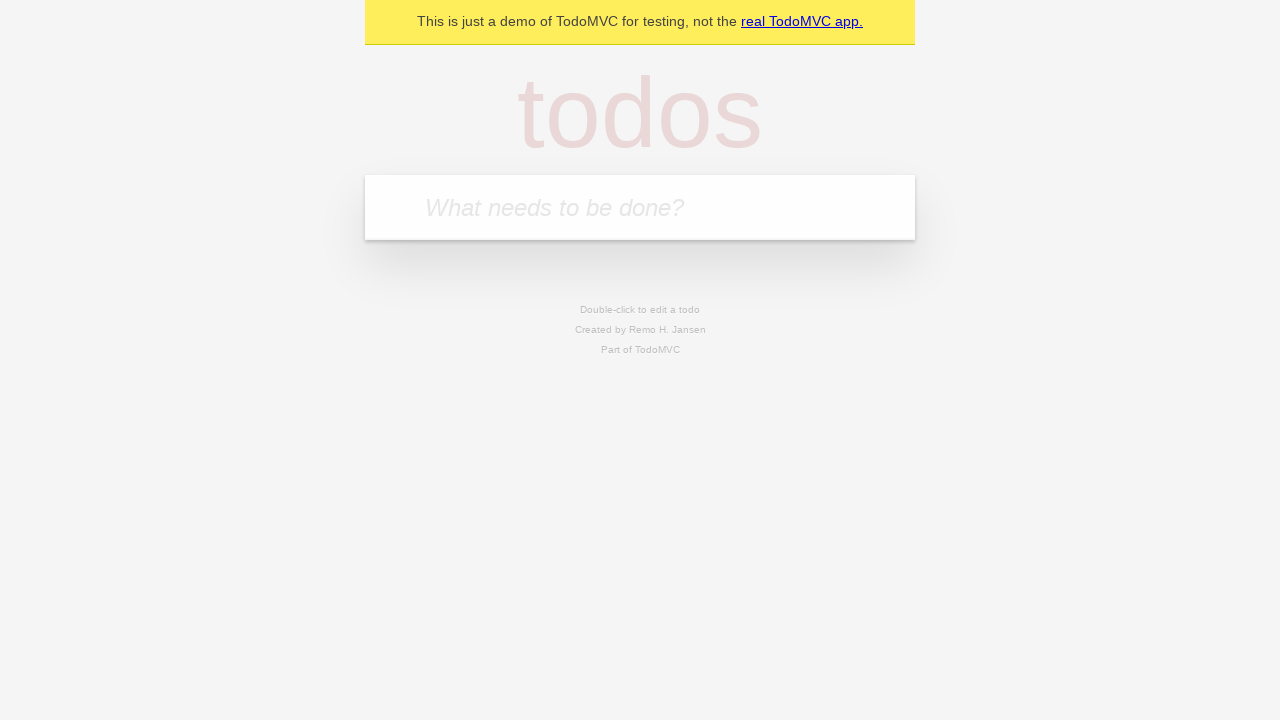

Filled todo input with 'buy some cheese' on internal:attr=[placeholder="What needs to be done?"i]
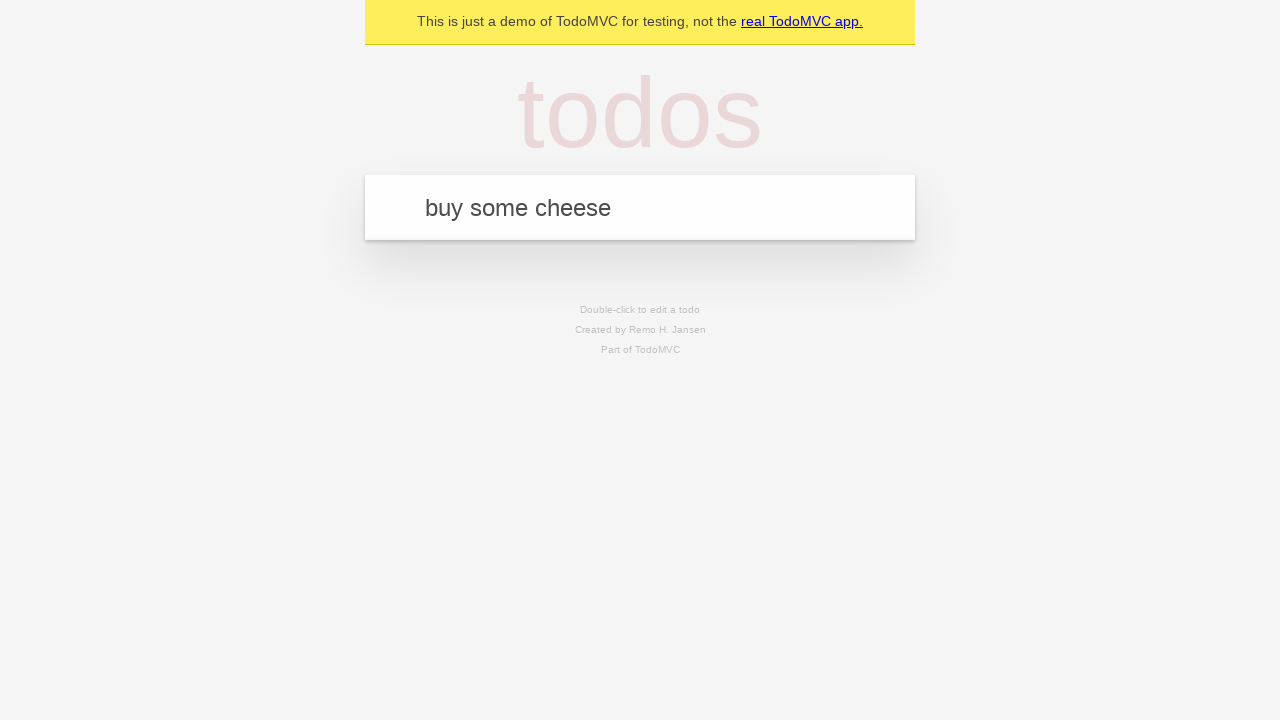

Pressed Enter to create first todo item on internal:attr=[placeholder="What needs to be done?"i]
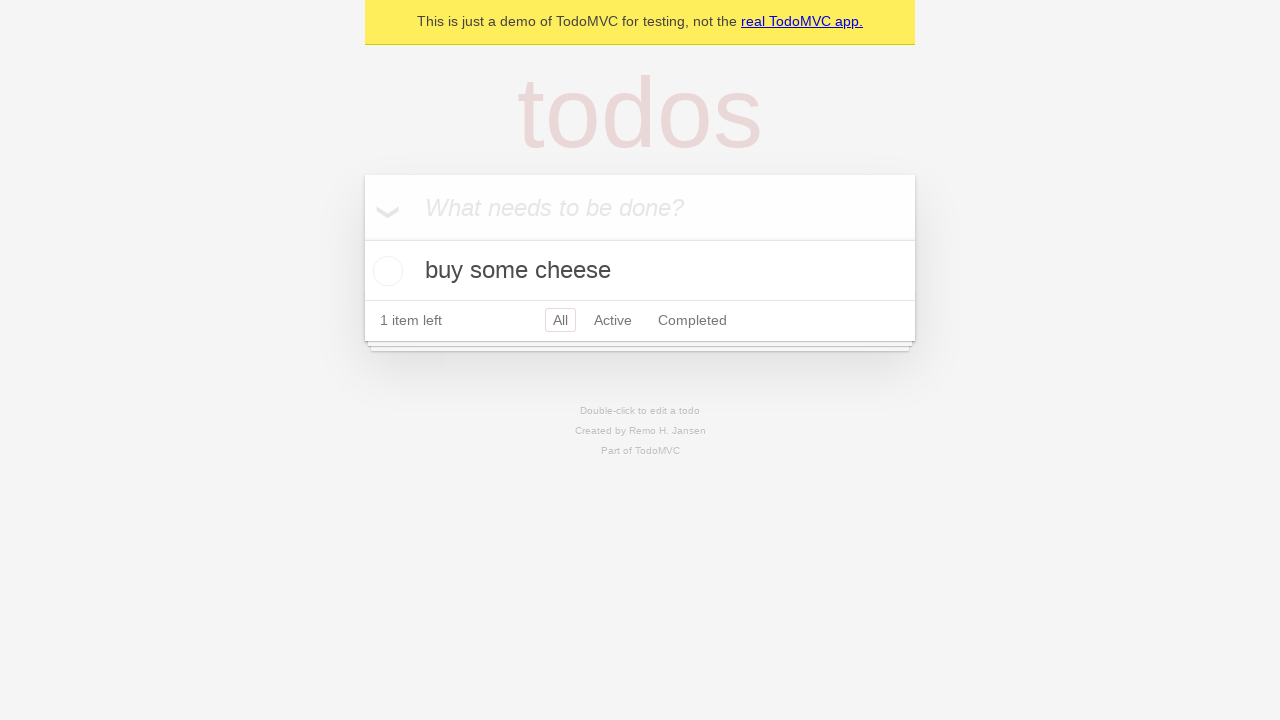

Filled todo input with 'feed the cat' on internal:attr=[placeholder="What needs to be done?"i]
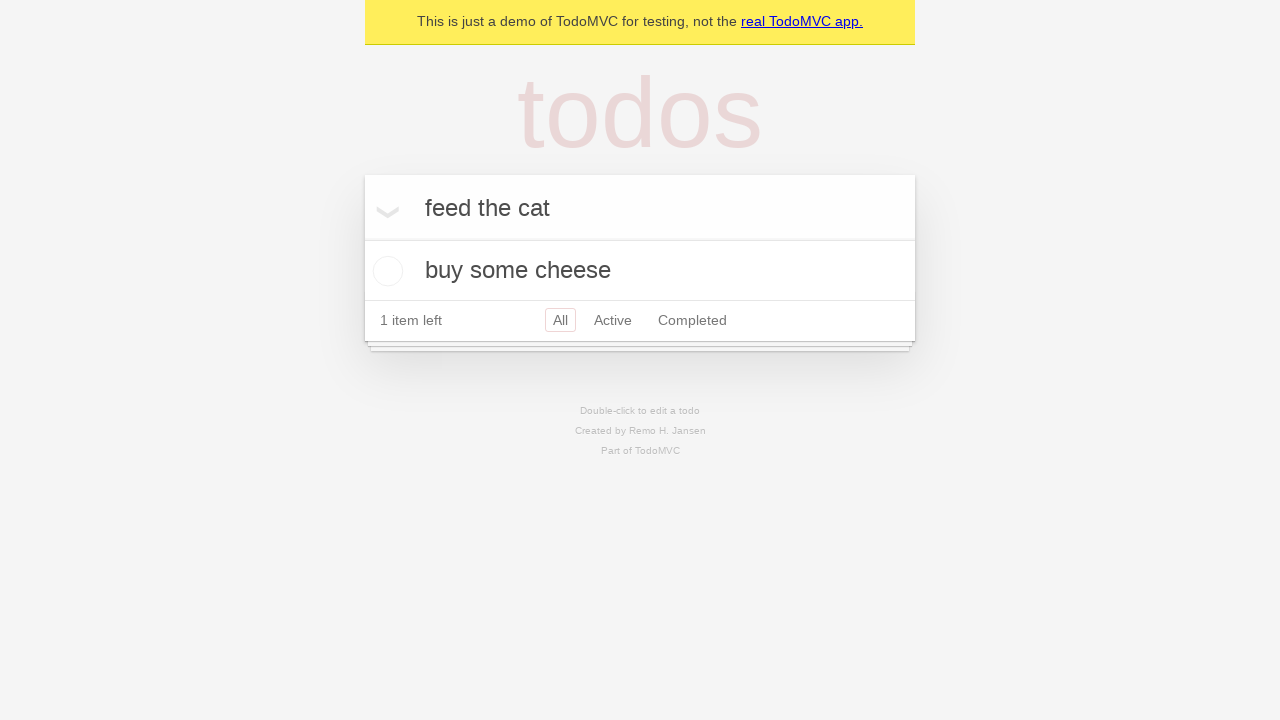

Pressed Enter to create second todo item on internal:attr=[placeholder="What needs to be done?"i]
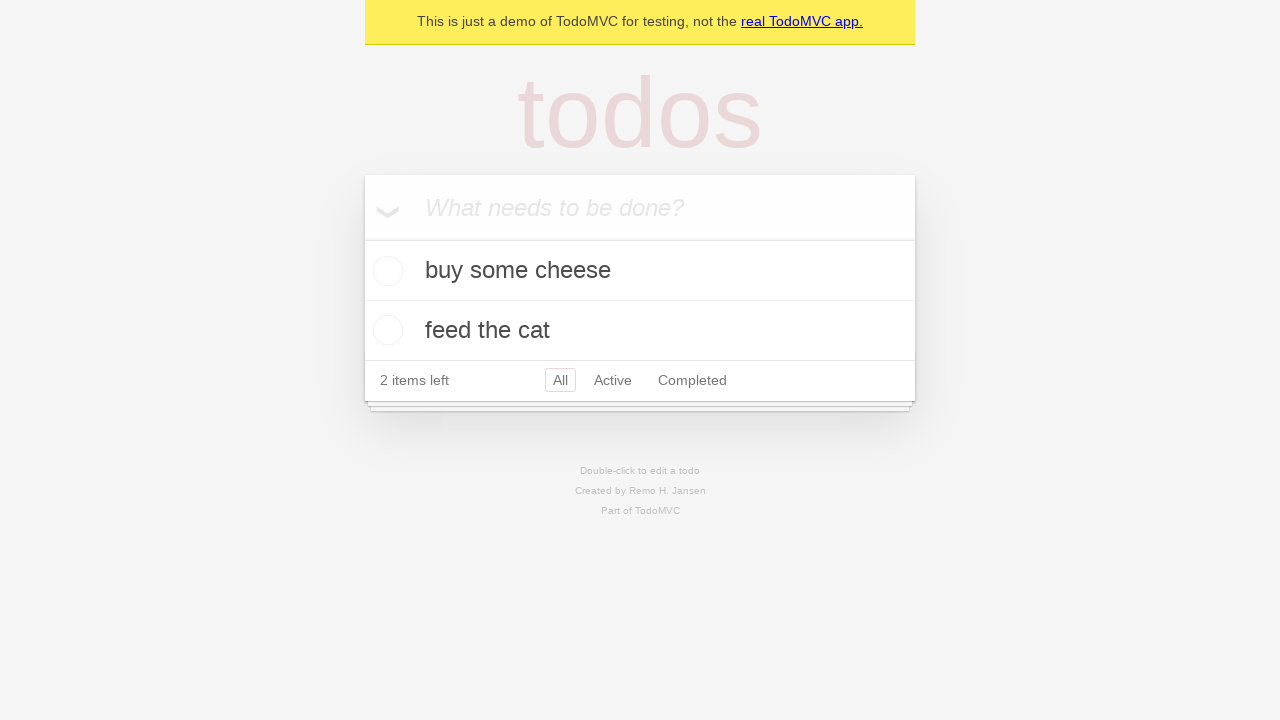

Filled todo input with 'book a doctors appointment' on internal:attr=[placeholder="What needs to be done?"i]
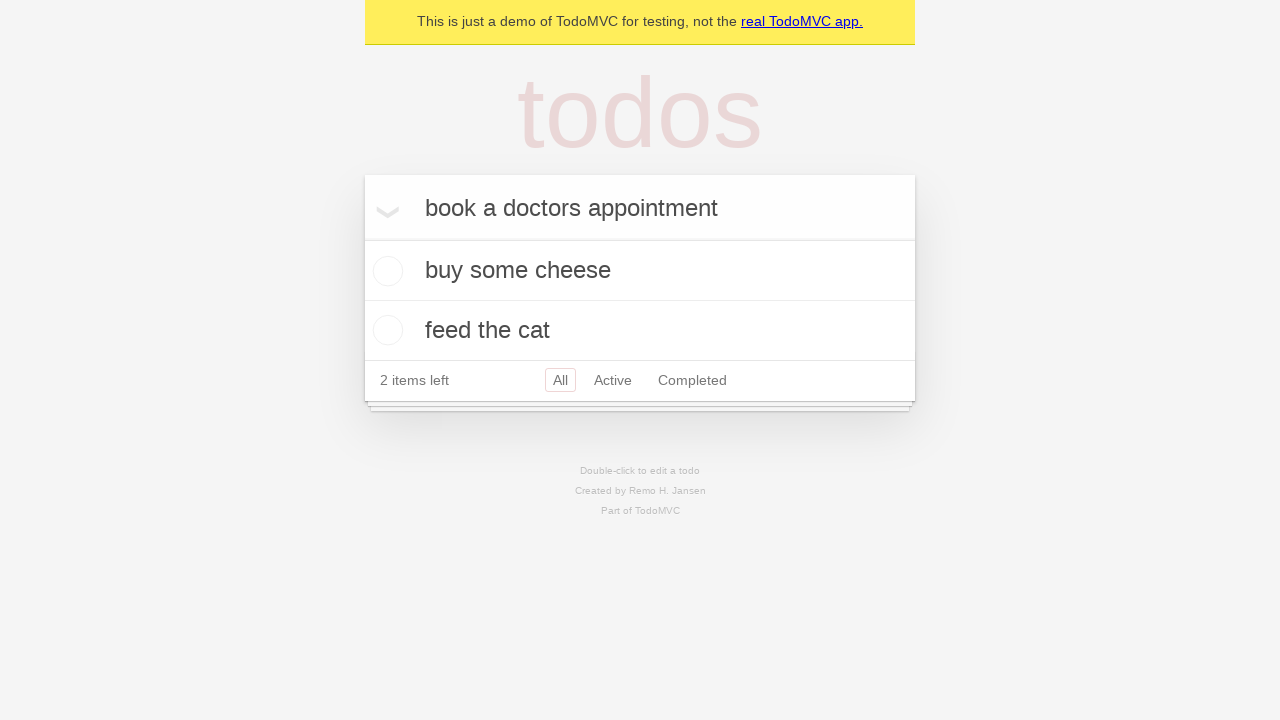

Pressed Enter to create third todo item on internal:attr=[placeholder="What needs to be done?"i]
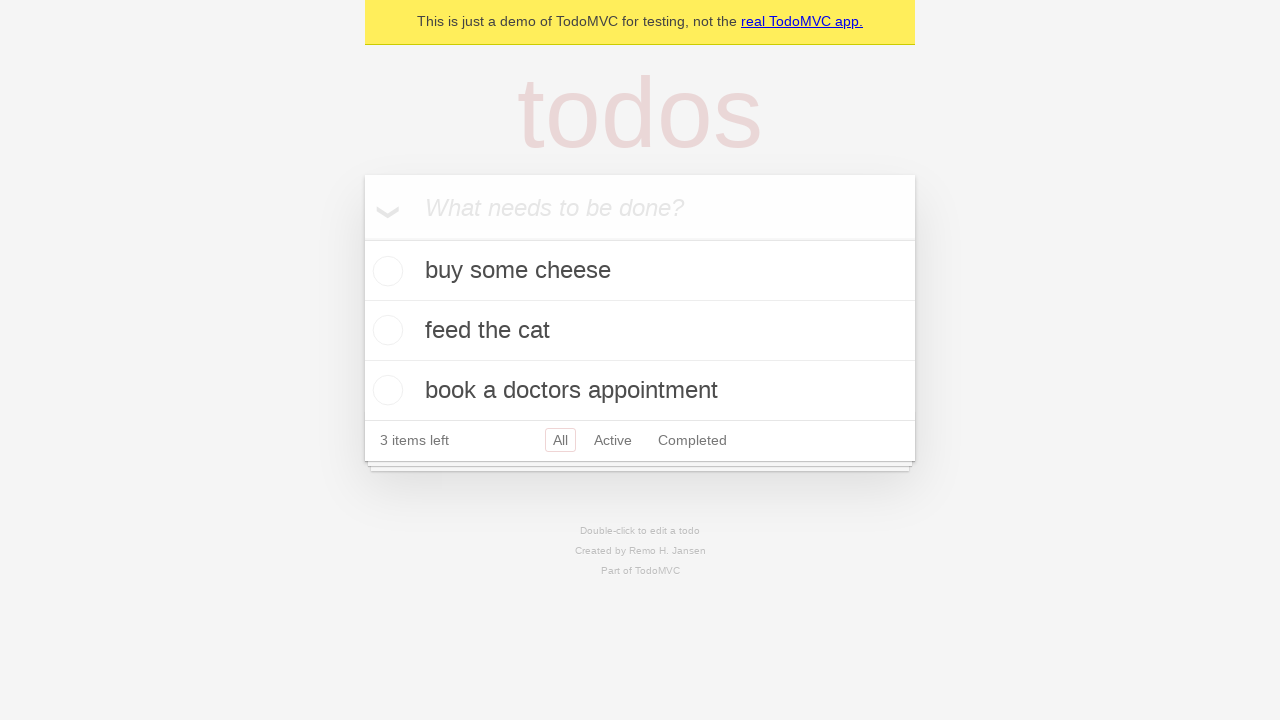

Clicked 'Mark all as complete' checkbox to mark all items as completed at (362, 238) on internal:label="Mark all as complete"i
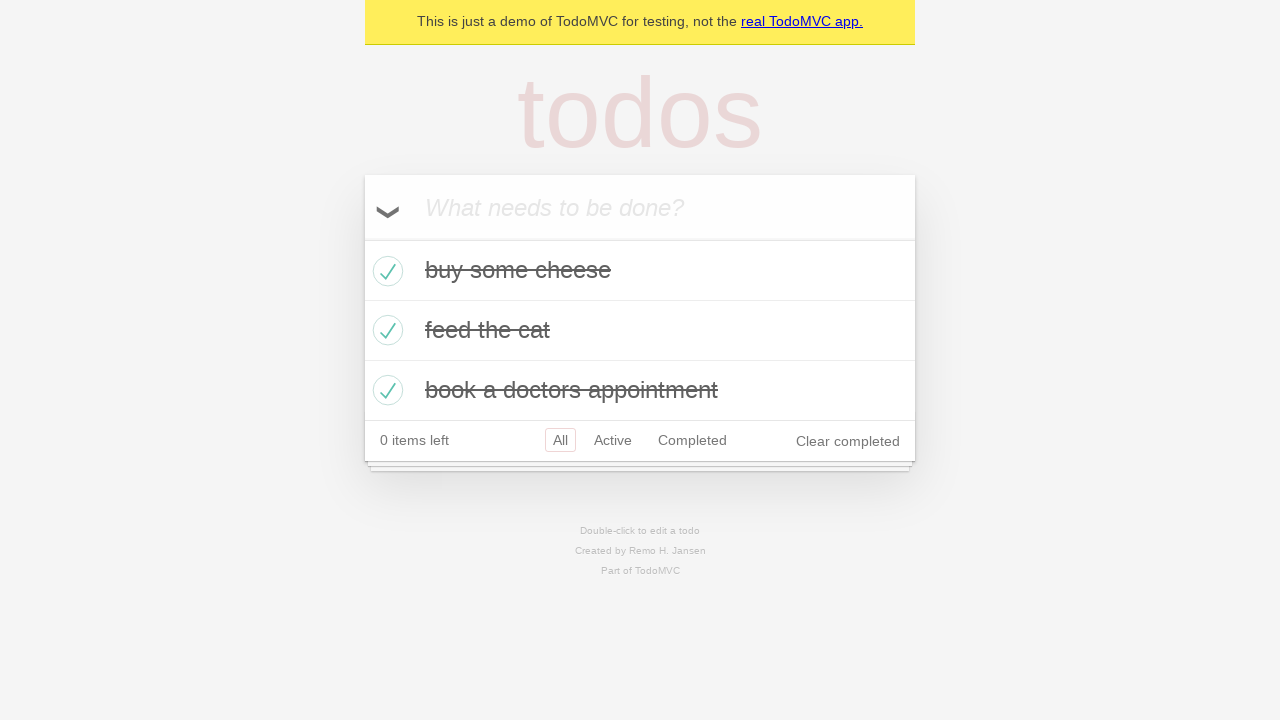

Waited for completed todo items to be visible
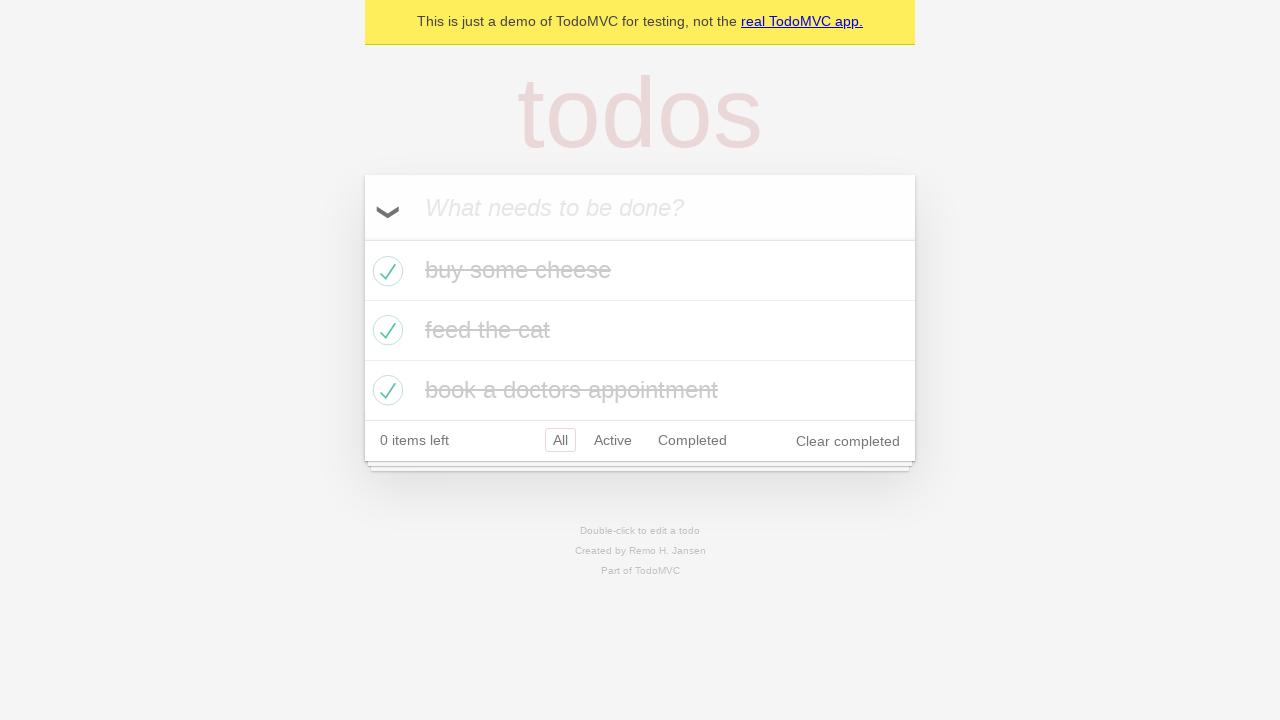

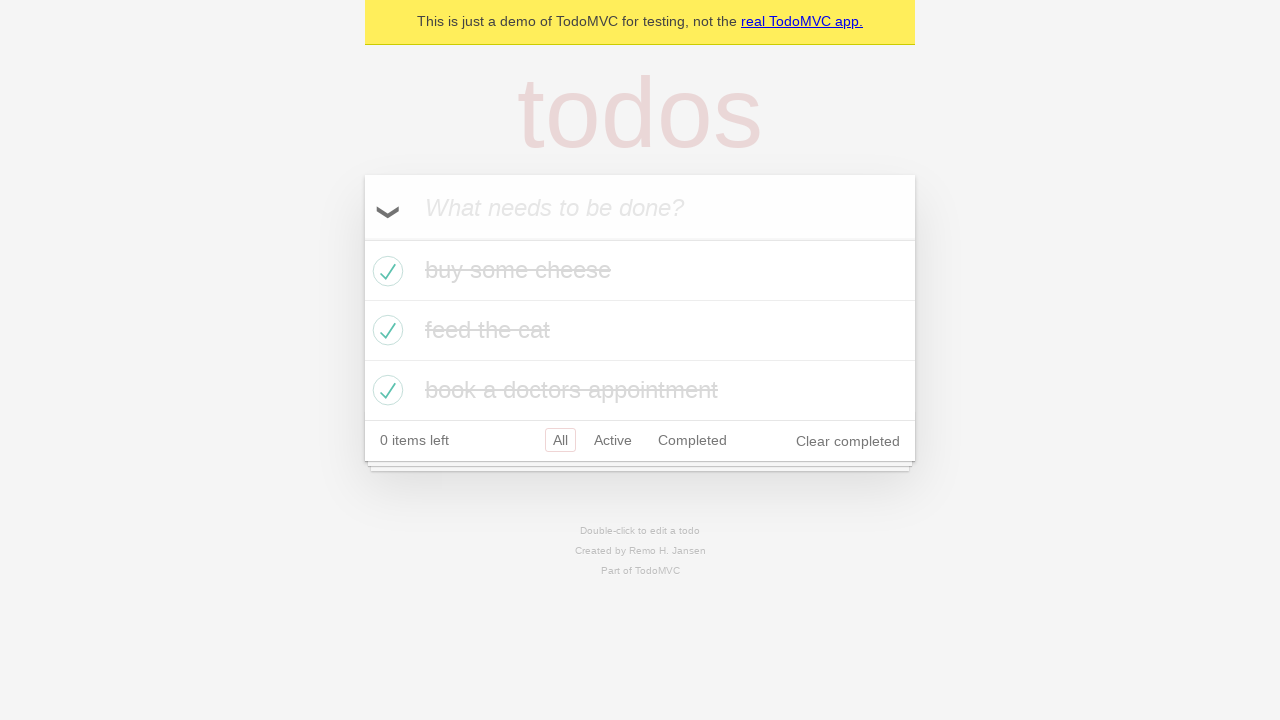